Tests drag and drop functionality by dragging element A to element B, then back, and then again to B.

Starting URL: https://the-internet.herokuapp.com/drag_and_drop

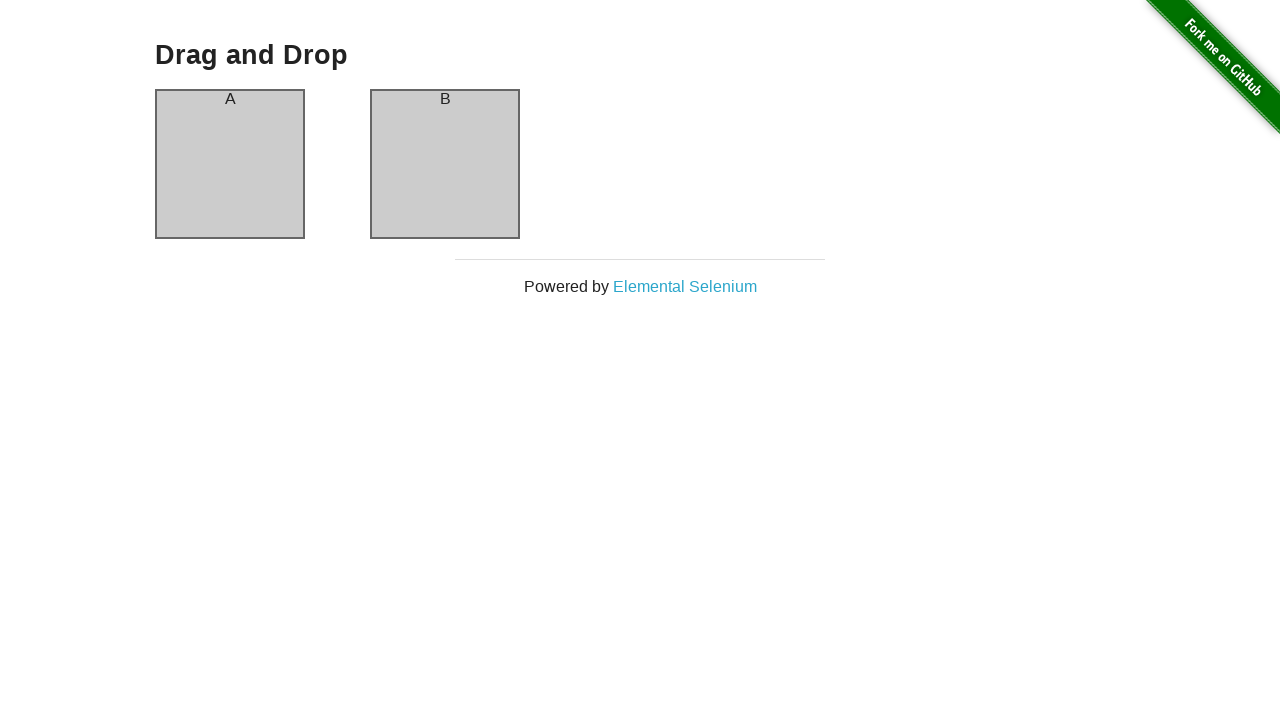

Located element A (column-a)
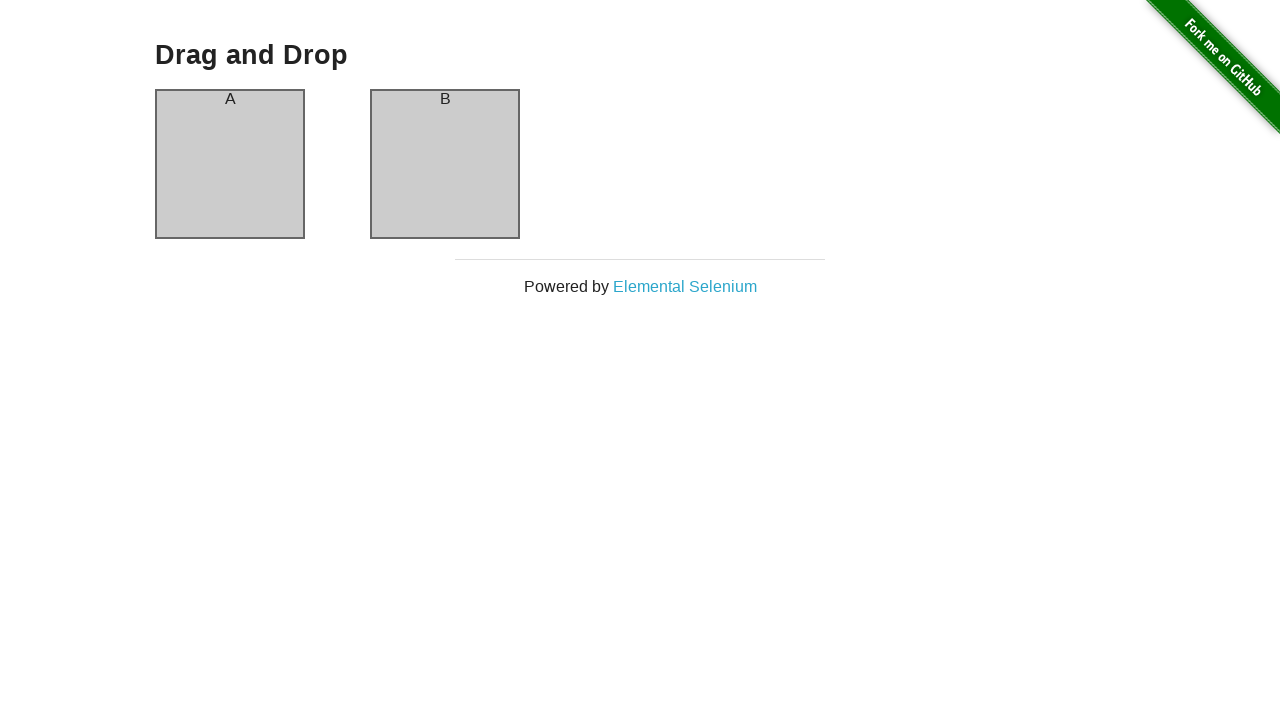

Located element B (column-b)
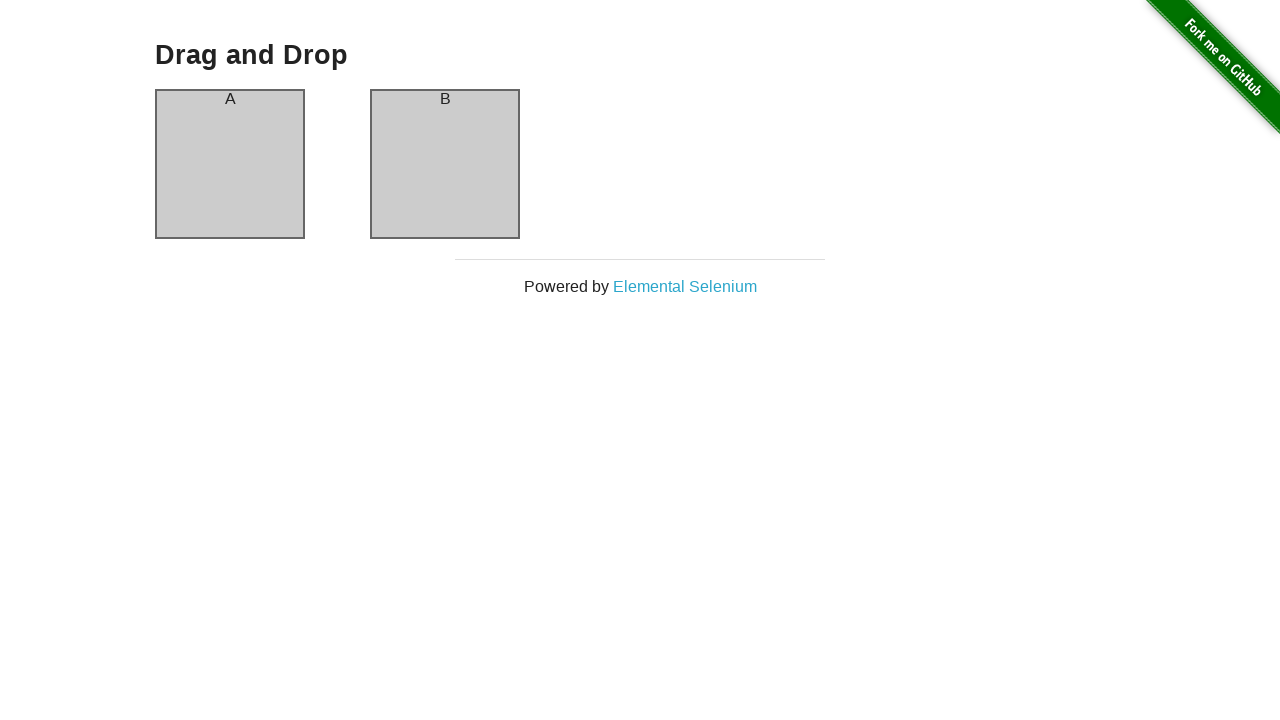

Dragged element A to element B at (445, 164)
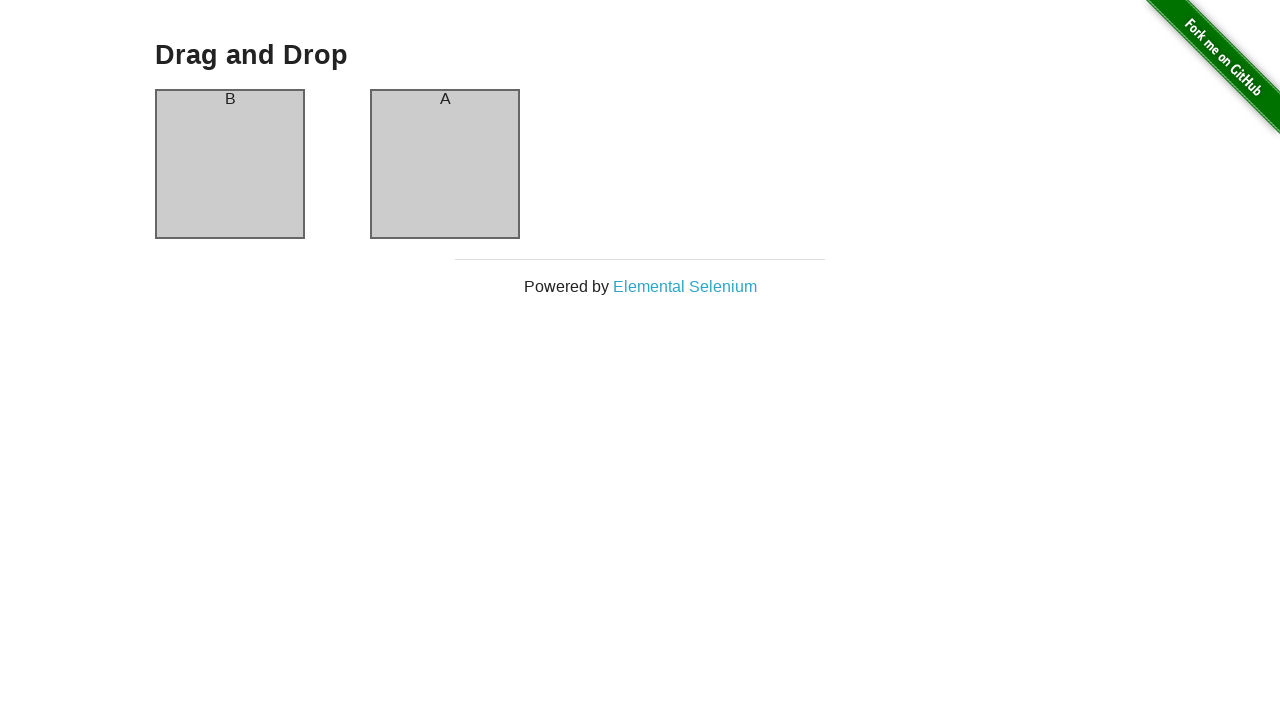

Dragged element B back to element A at (230, 164)
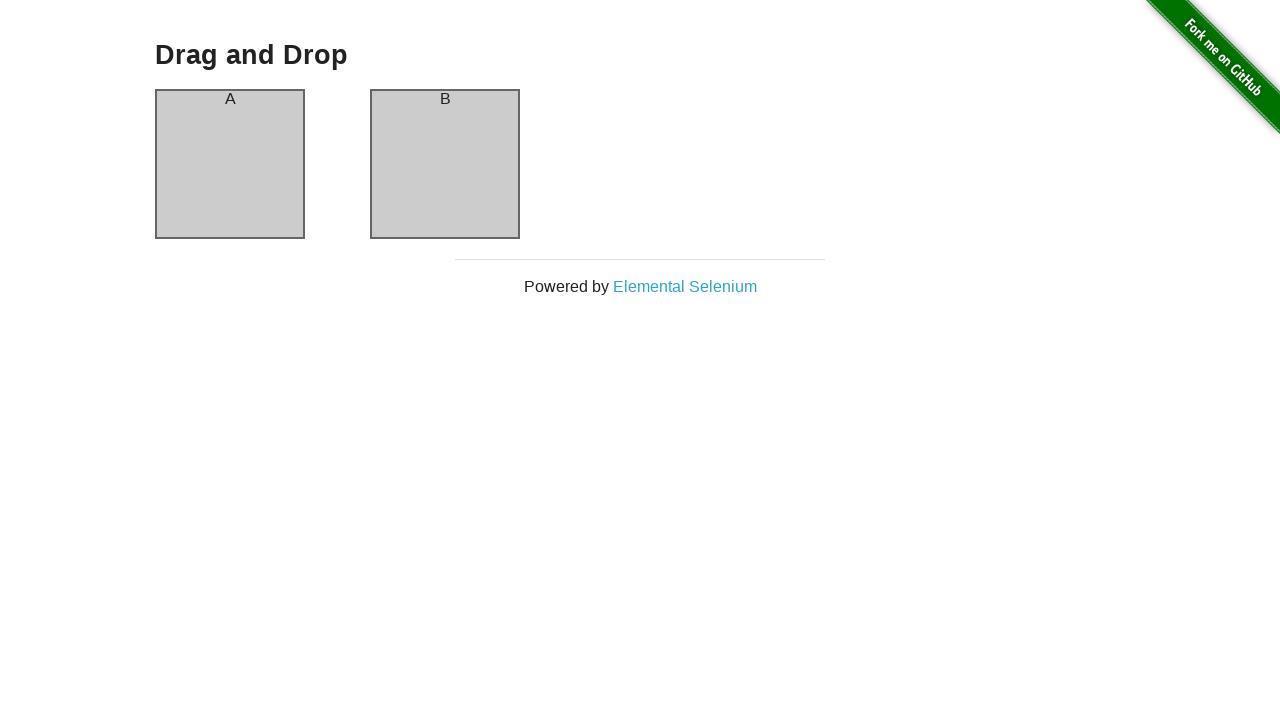

Dragged element A to element B again at (445, 164)
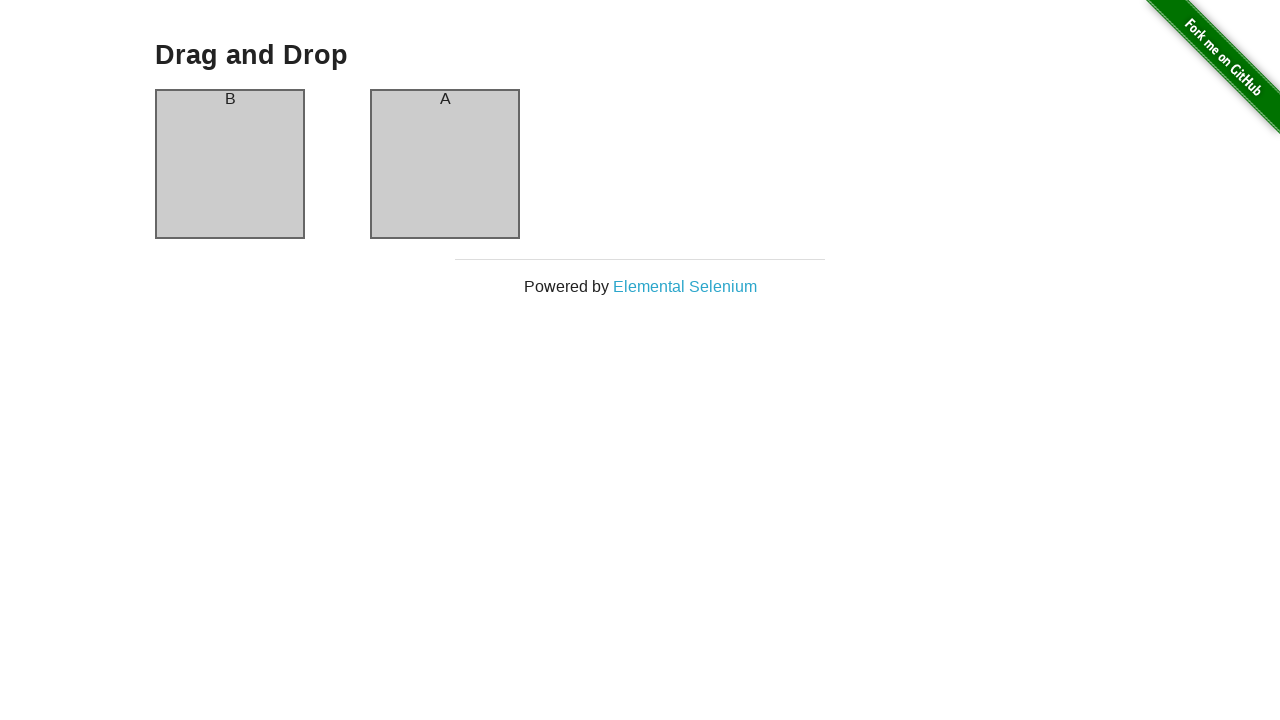

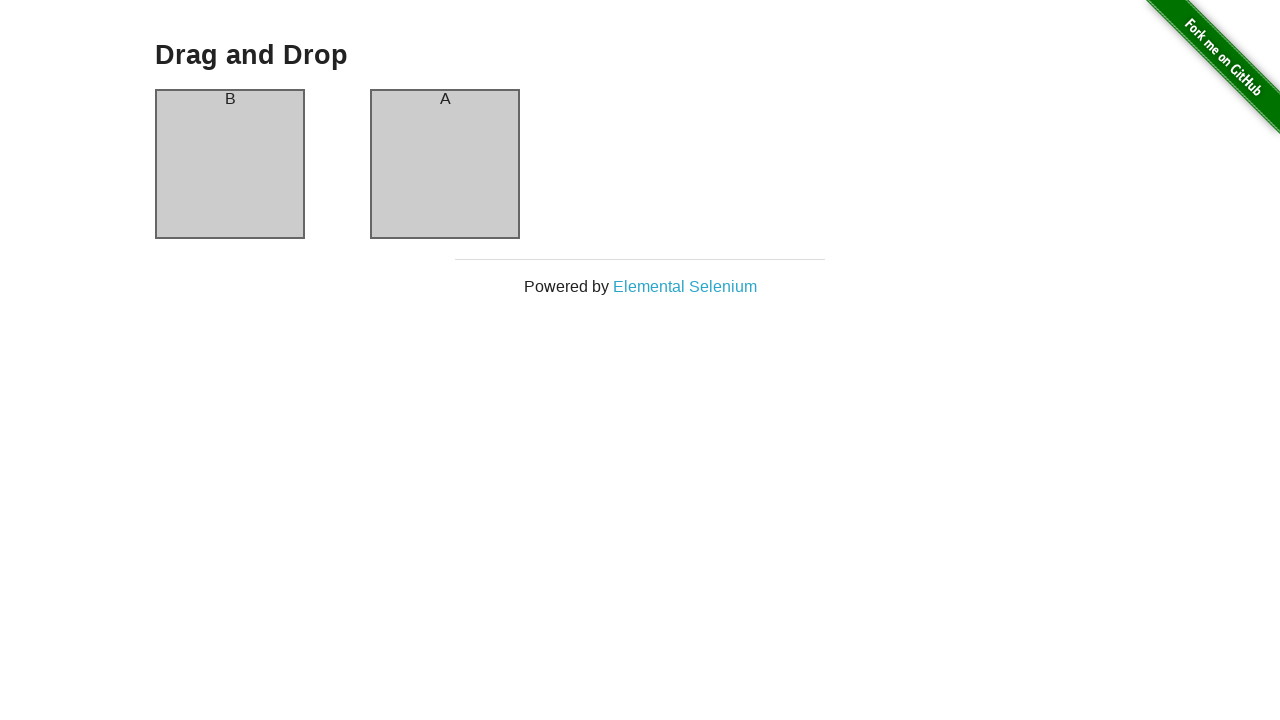